Navigates to the top attacking midfielders page and verifies that player names and club information are displayed

Starting URL: https://www.footballcritic.com/top-players/attacking-midfielders

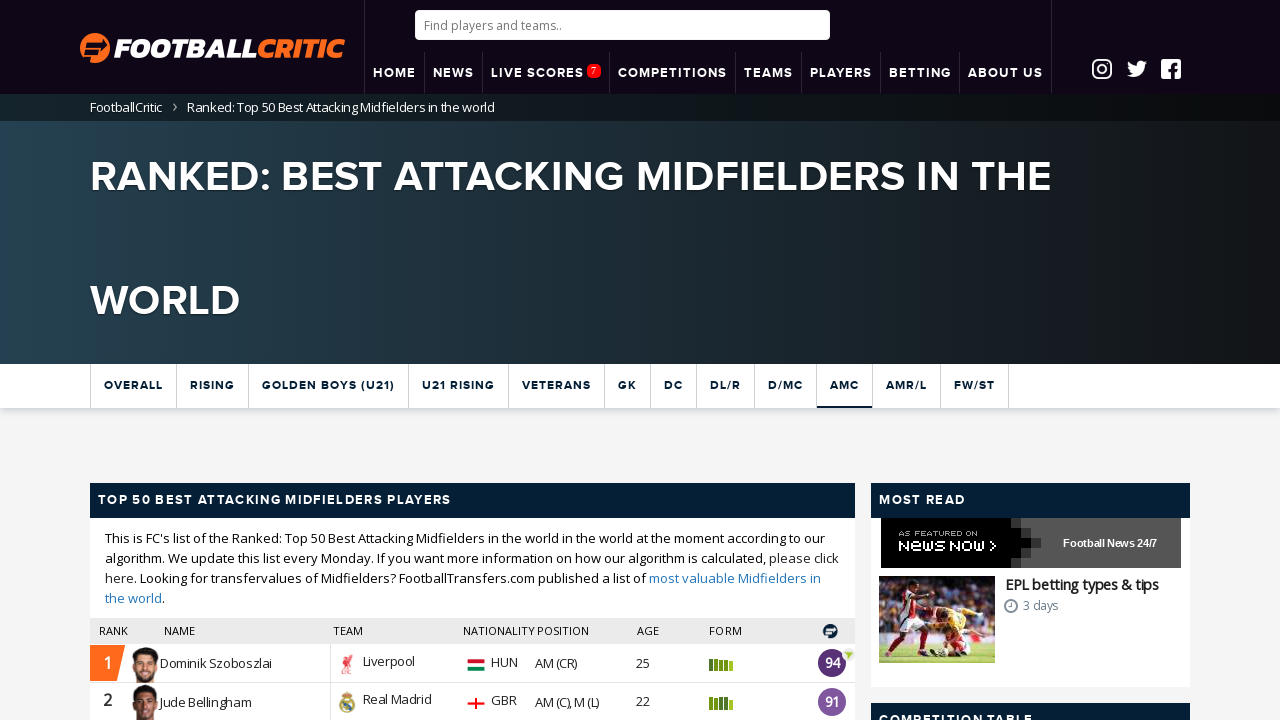

Waited for player names to load on attacking midfielders page
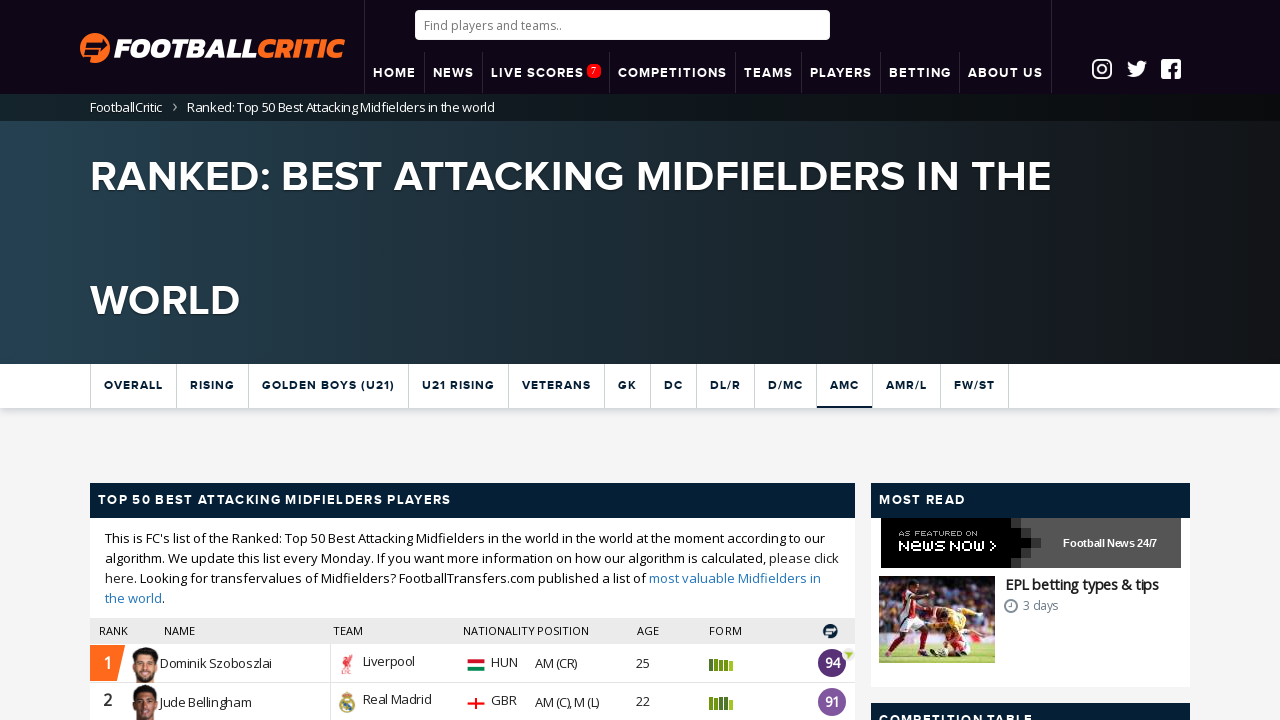

Verified club names are displayed for attacking midfielders
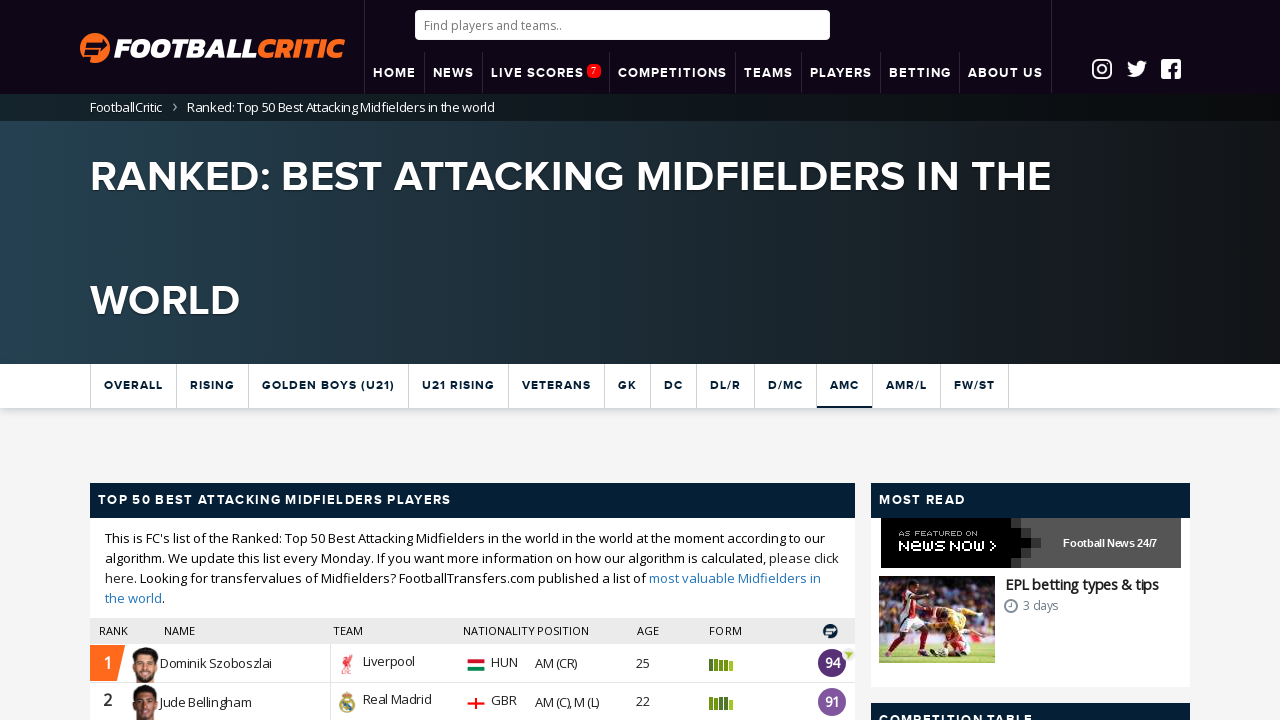

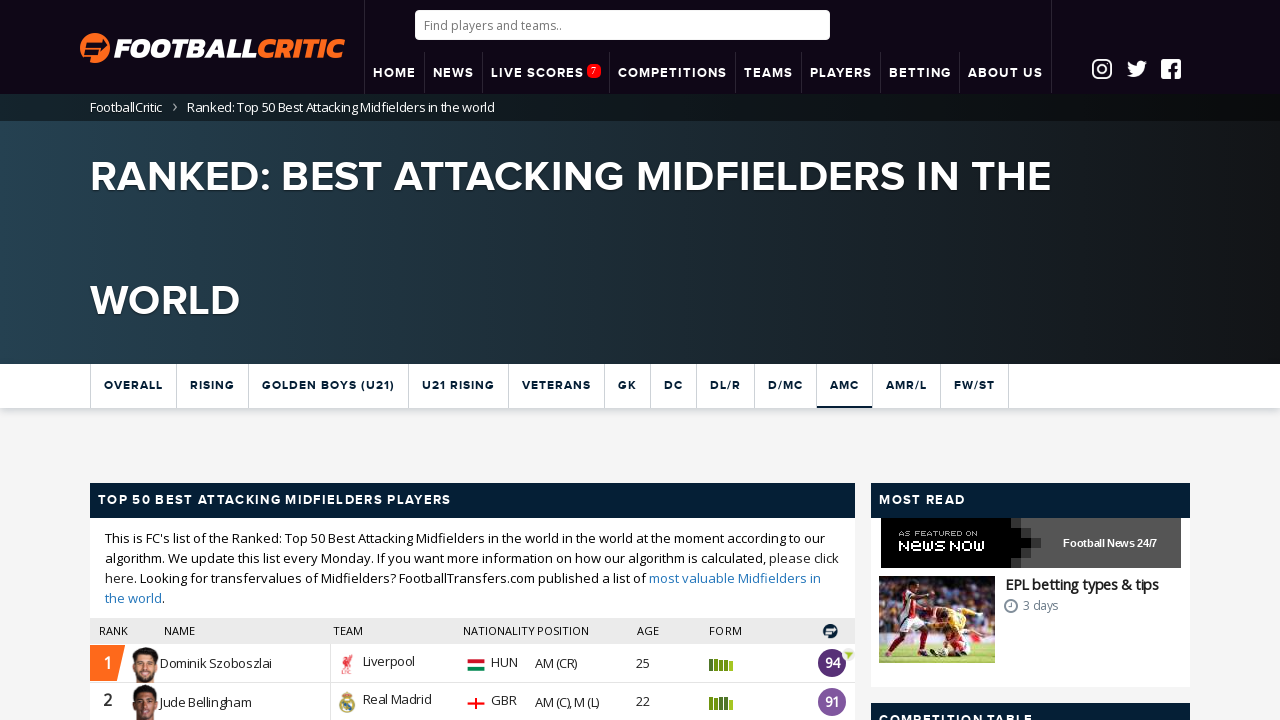